Navigates to Rahul Shetty Academy website and retrieves the page title and current URL

Starting URL: https://www.rahulshettyacademy.com

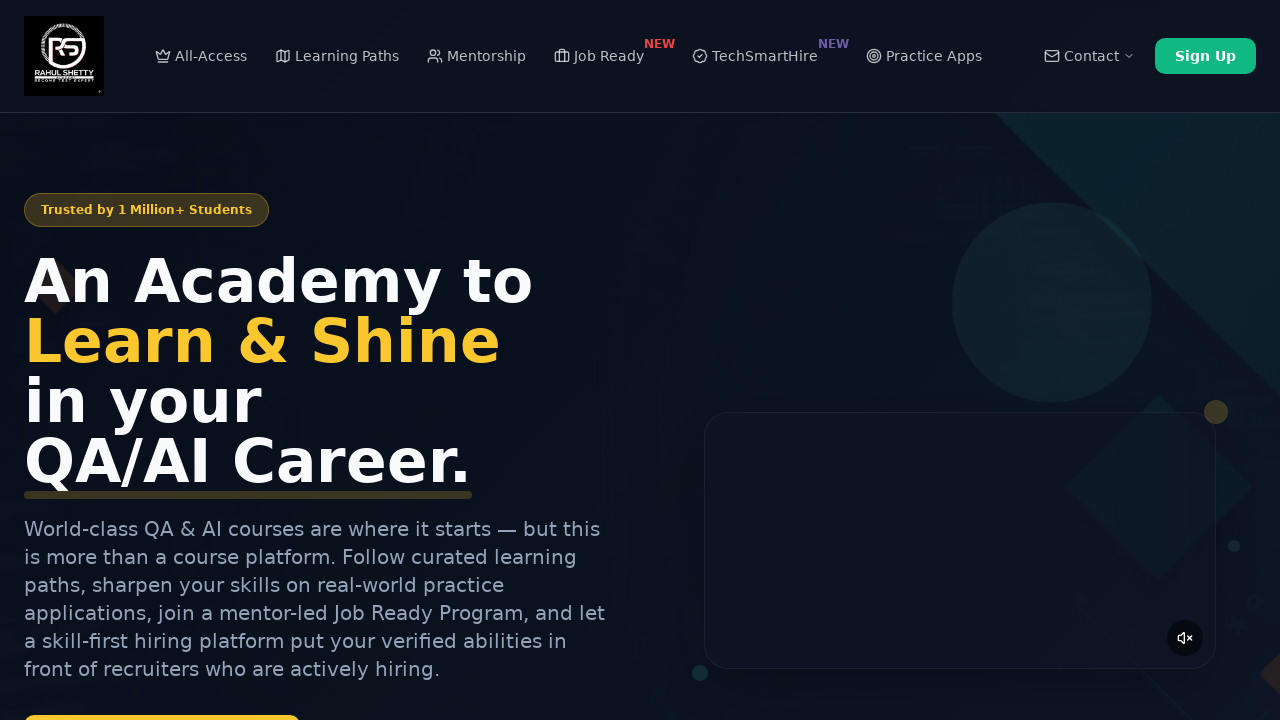

Retrieved page title from Rahul Shetty Academy website
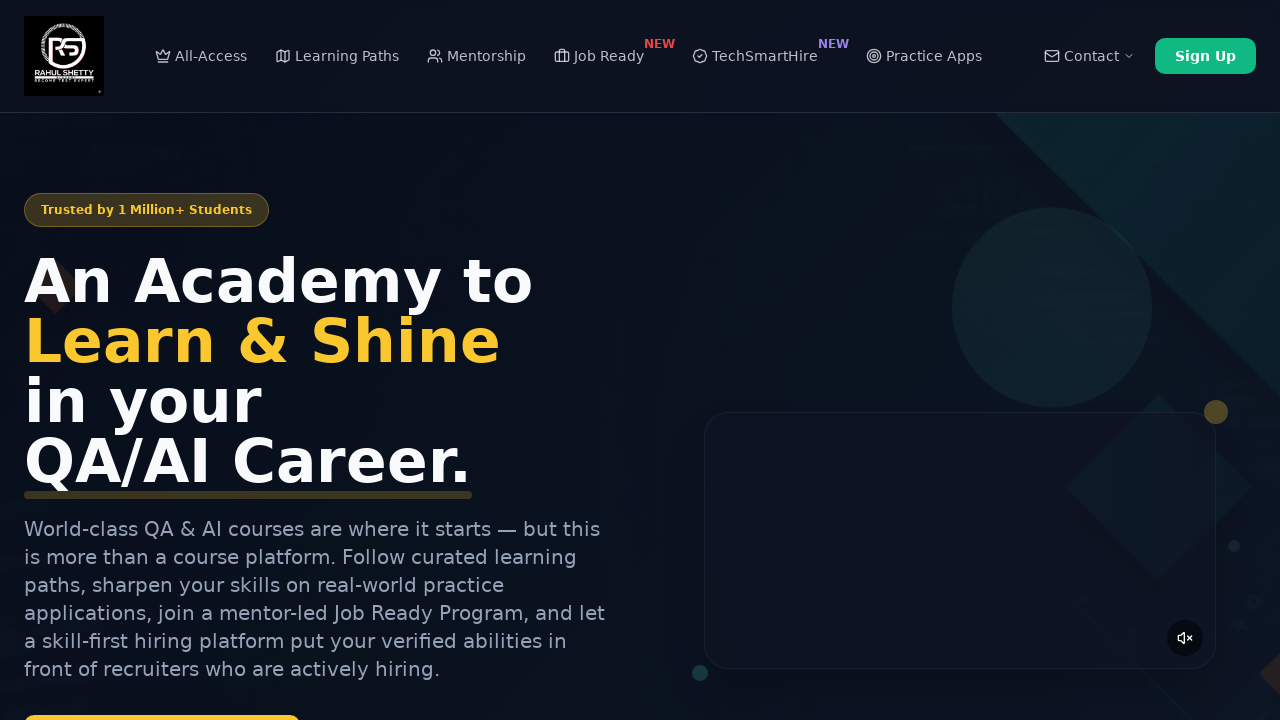

Retrieved current URL from page
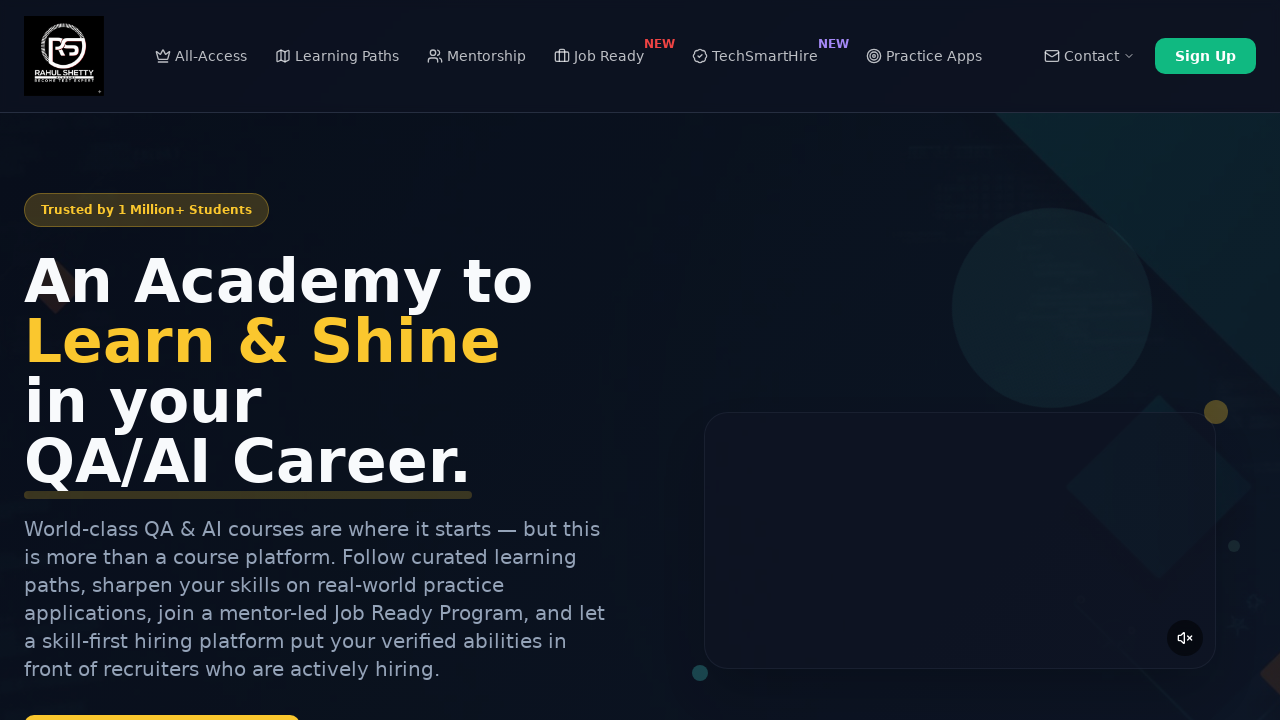

Printed page title: Rahul Shetty Academy | QA Automation, Playwright, AI Testing & Online Training
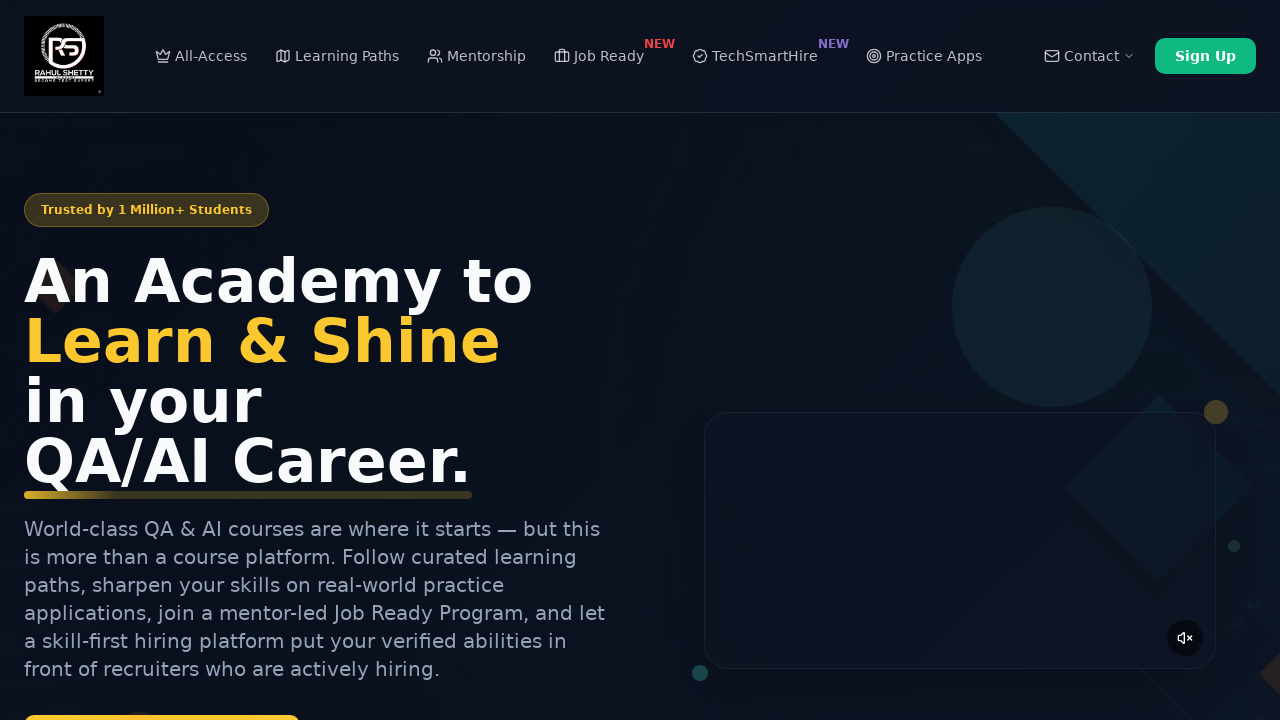

Printed current URL: https://rahulshettyacademy.com/
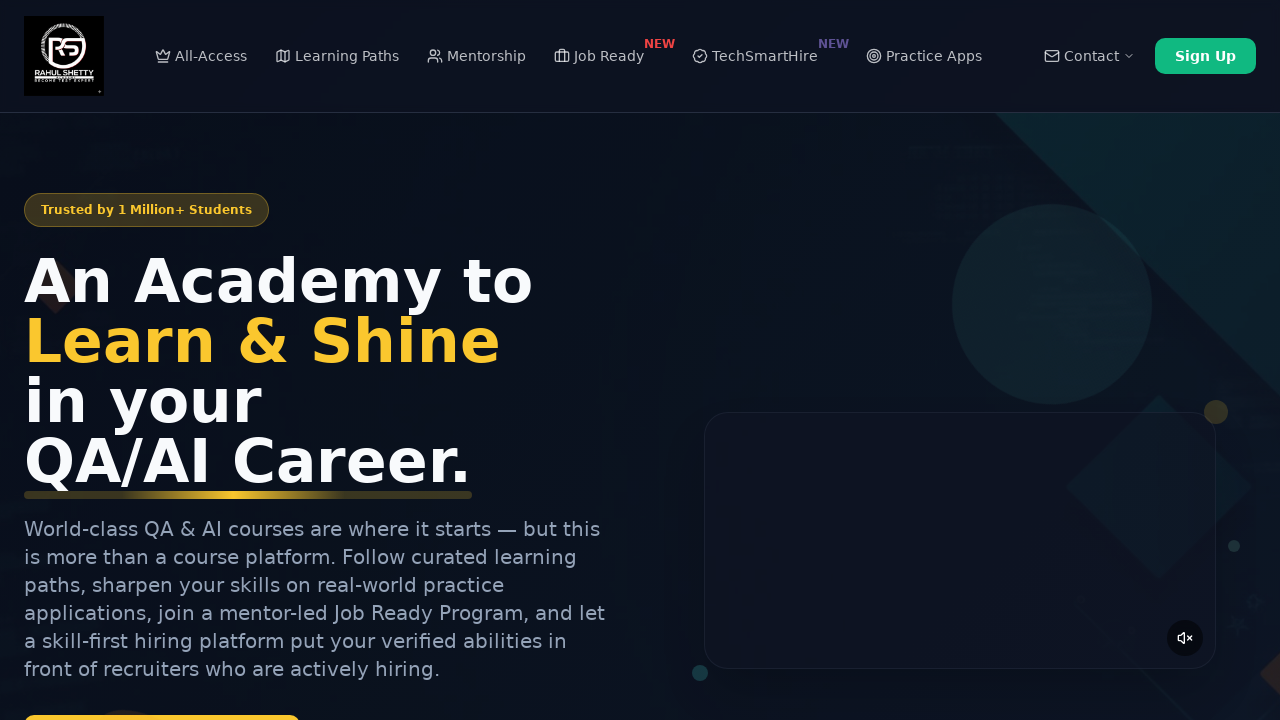

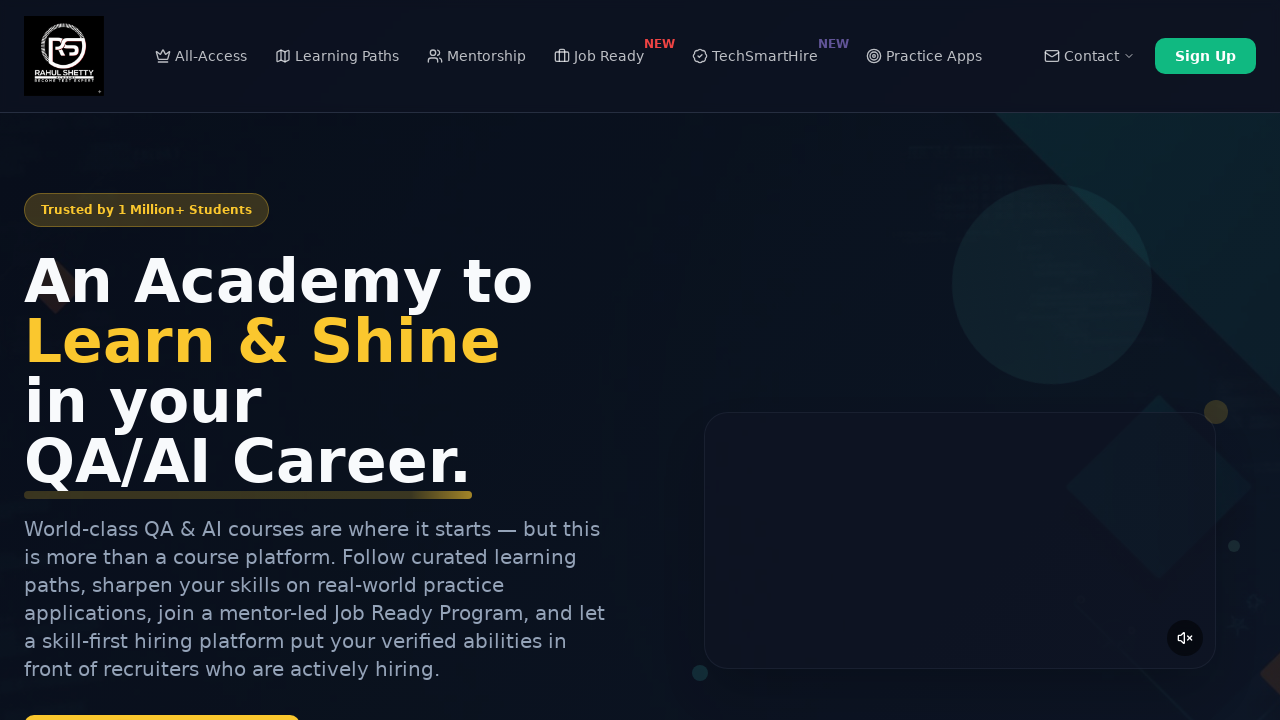